Tests table sorting on table2 using semantic class selectors by clicking the dues column header and verifying ascending sort

Starting URL: http://the-internet.herokuapp.com/tables

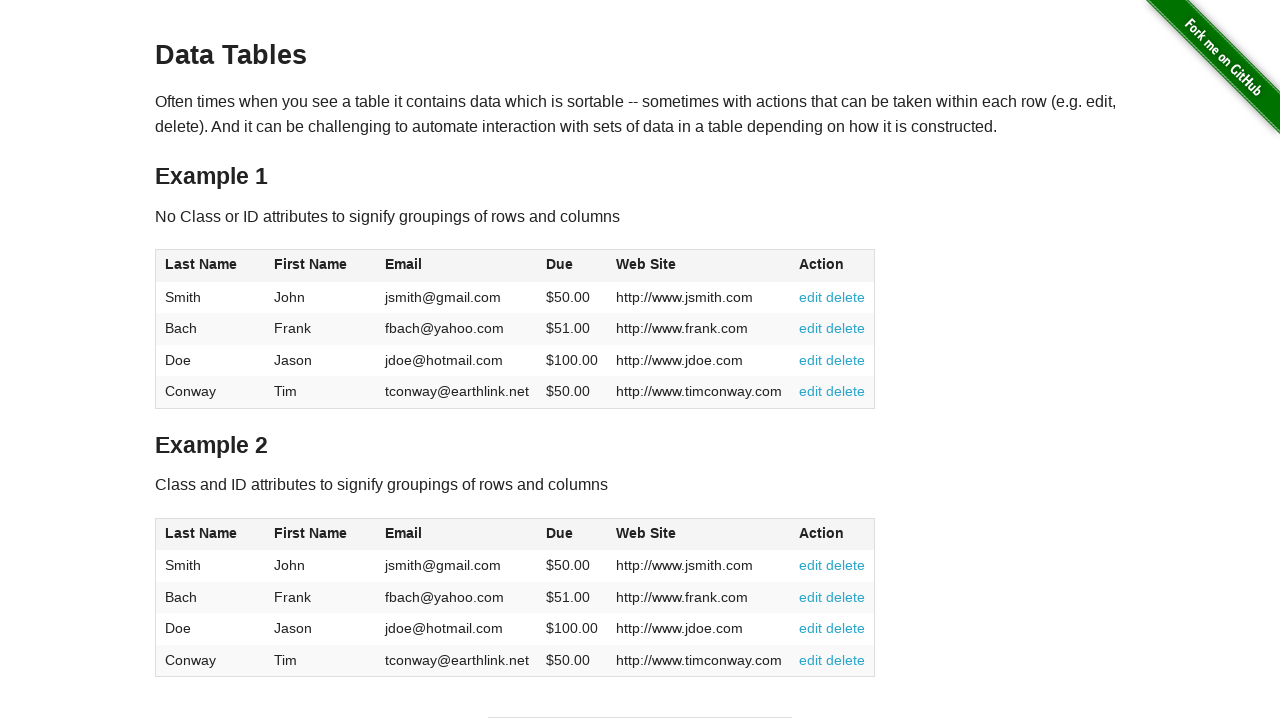

Clicked dues column header in table2 to trigger sorting at (560, 533) on #table2 thead .dues
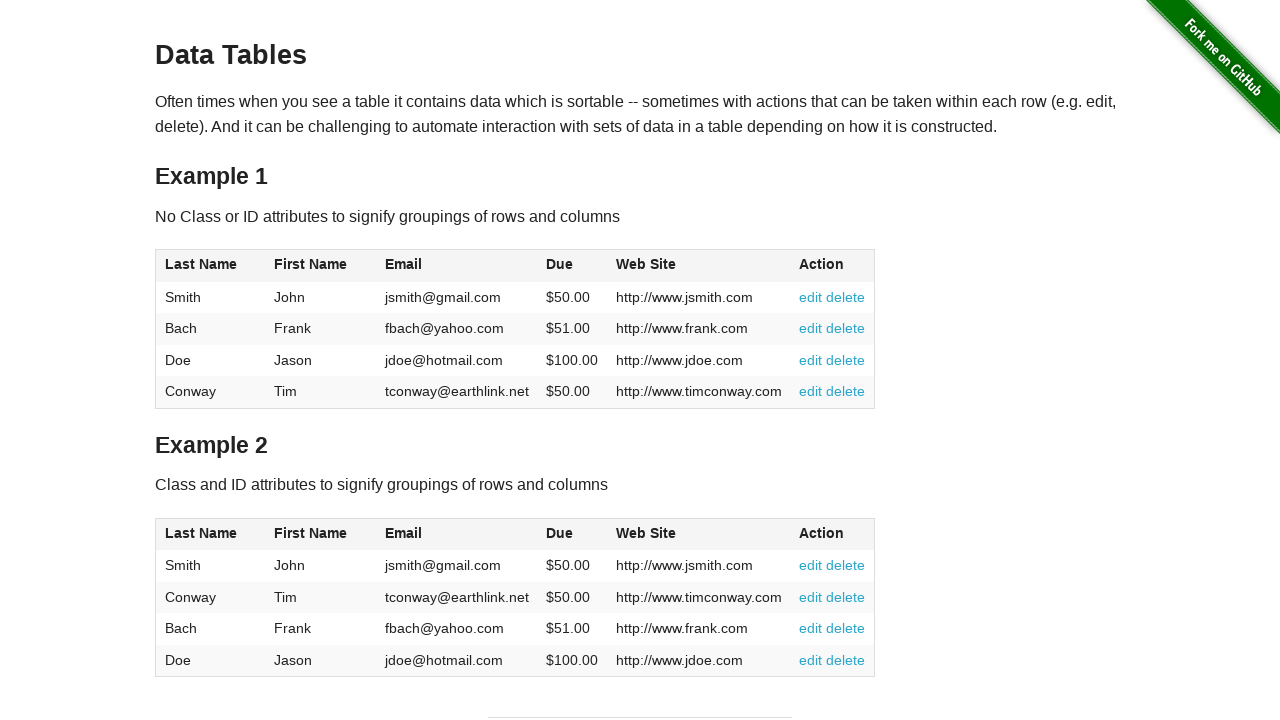

Table data loaded and dues column is visible in ascending sort order
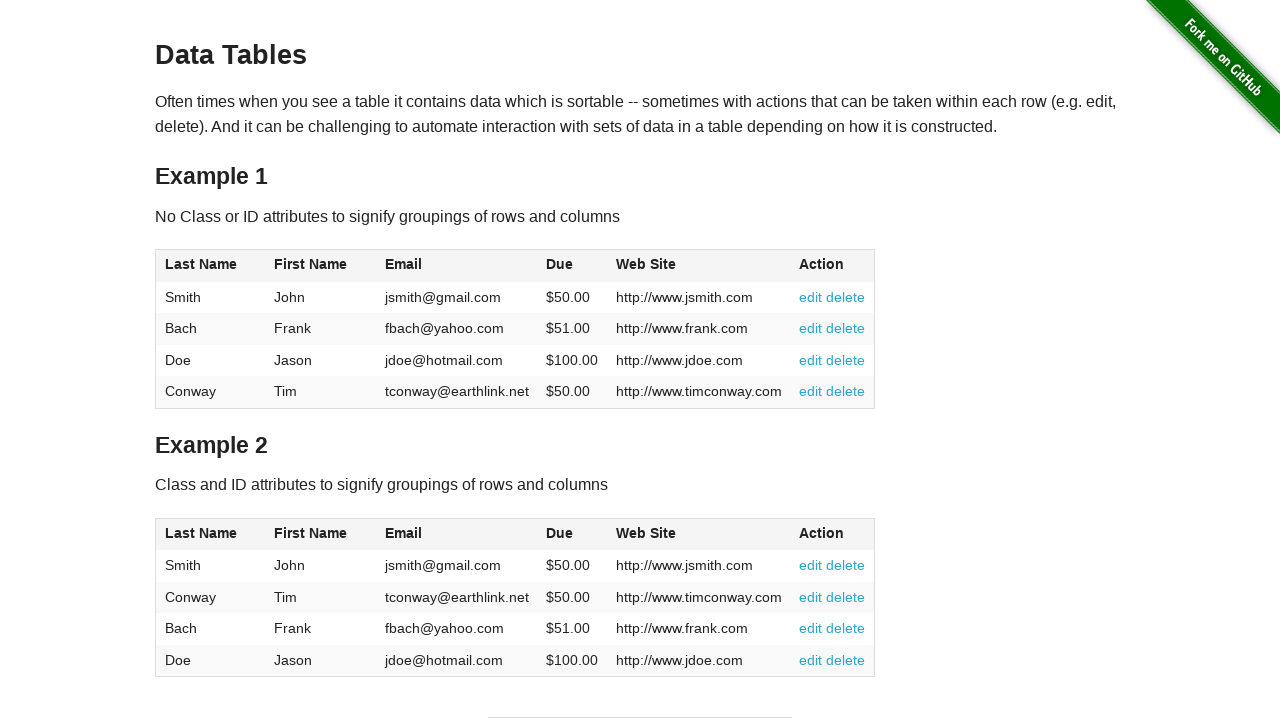

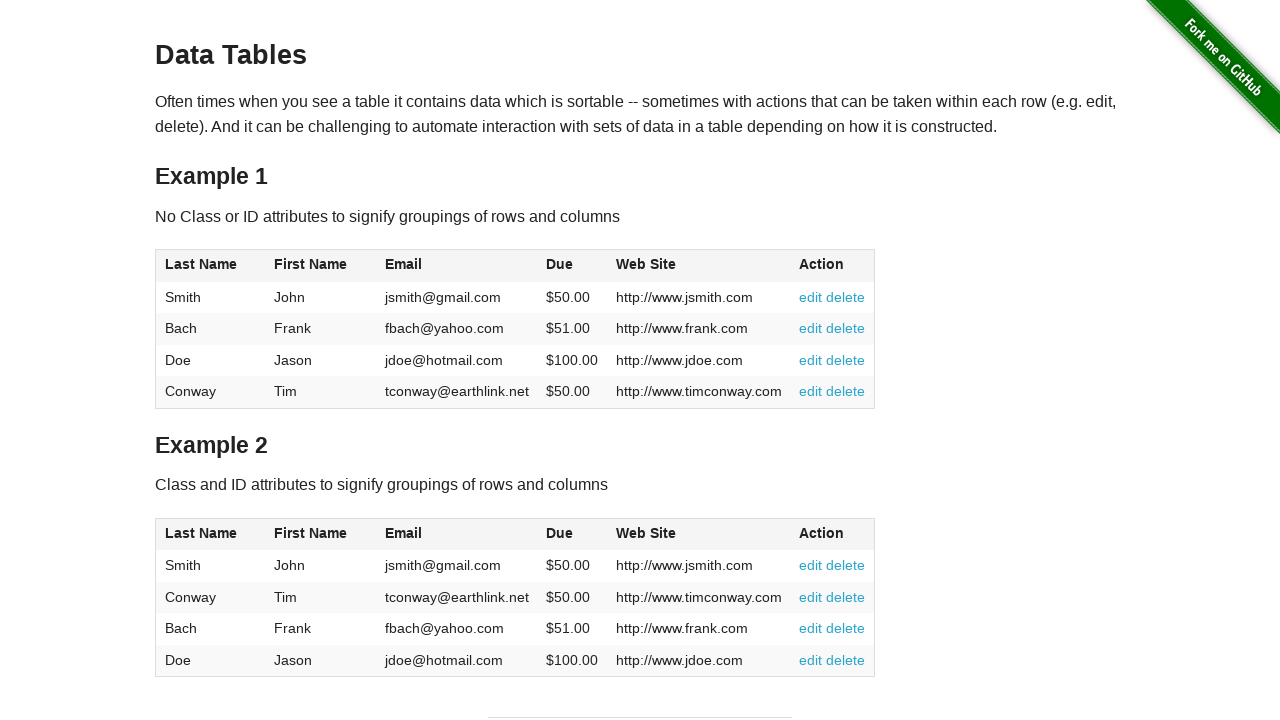